Navigates to GitHub homepage, then to a user profile page, checks the page title, and navigates back to the previous page

Starting URL: http://github.com

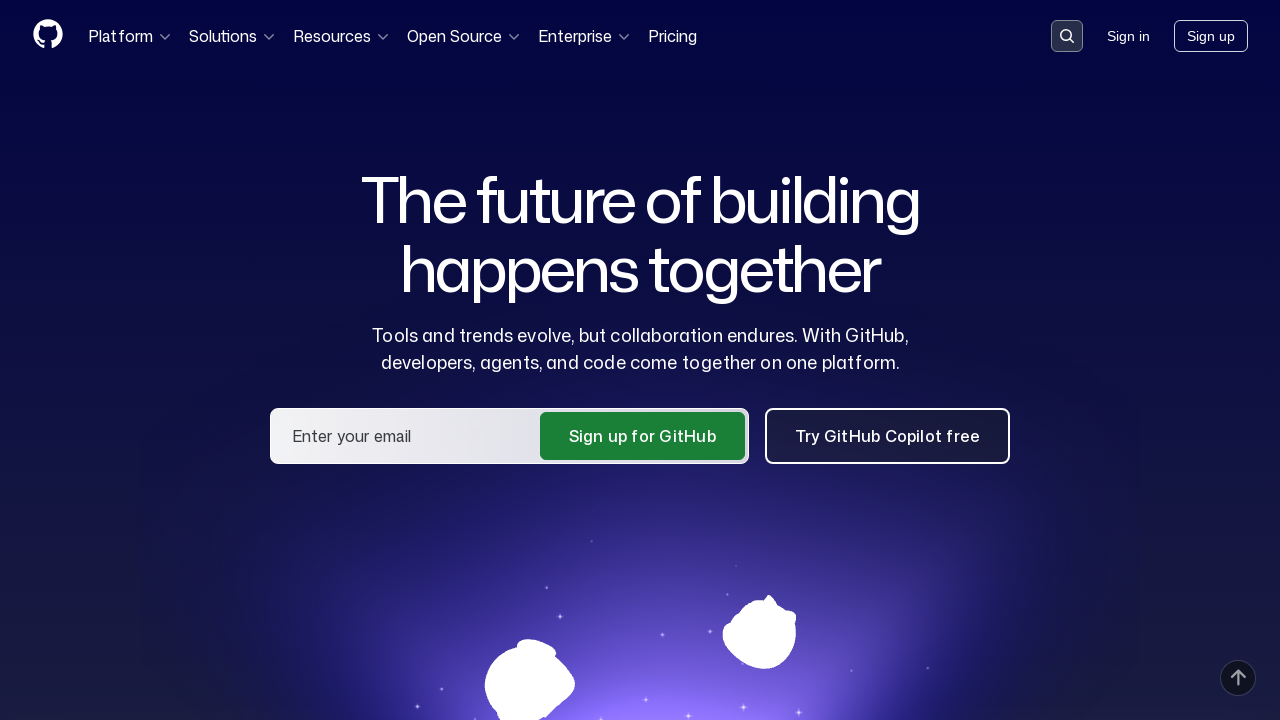

GitHub homepage loaded (domcontentloaded)
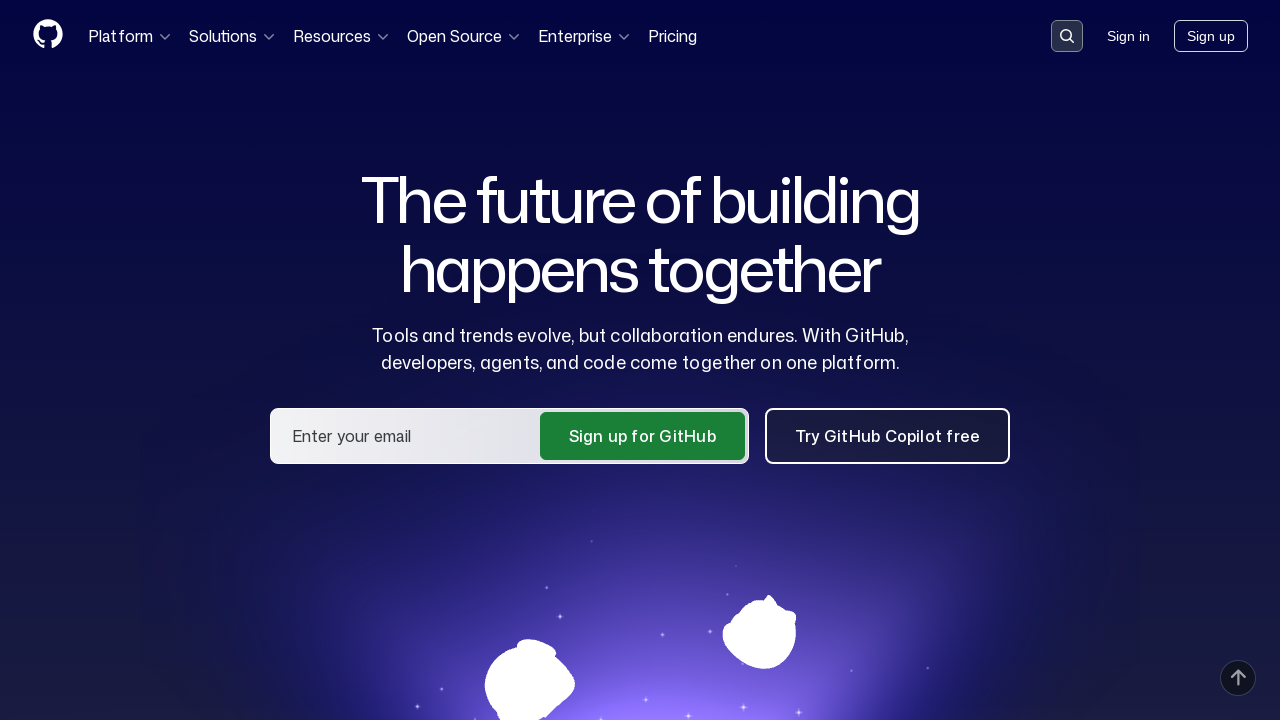

Navigated to user profile page (https://github.com/yasinyilmaaz)
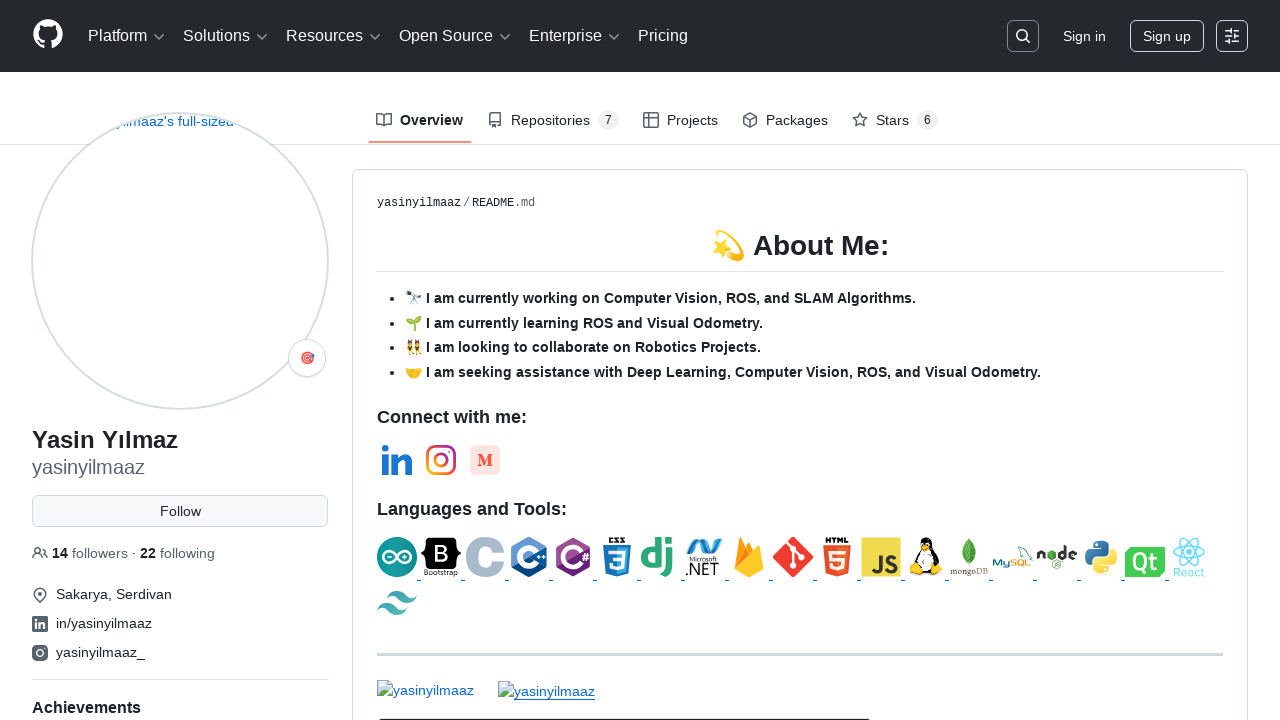

User profile page loaded (domcontentloaded)
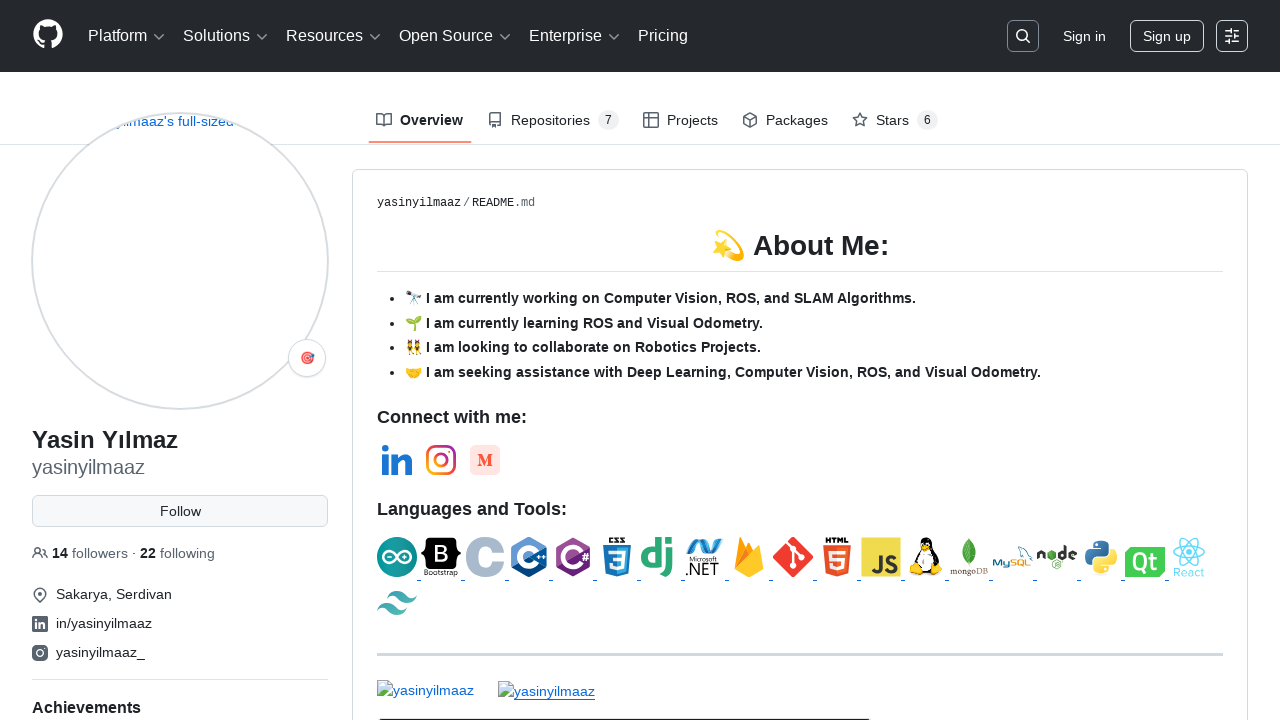

Navigated back to GitHub homepage
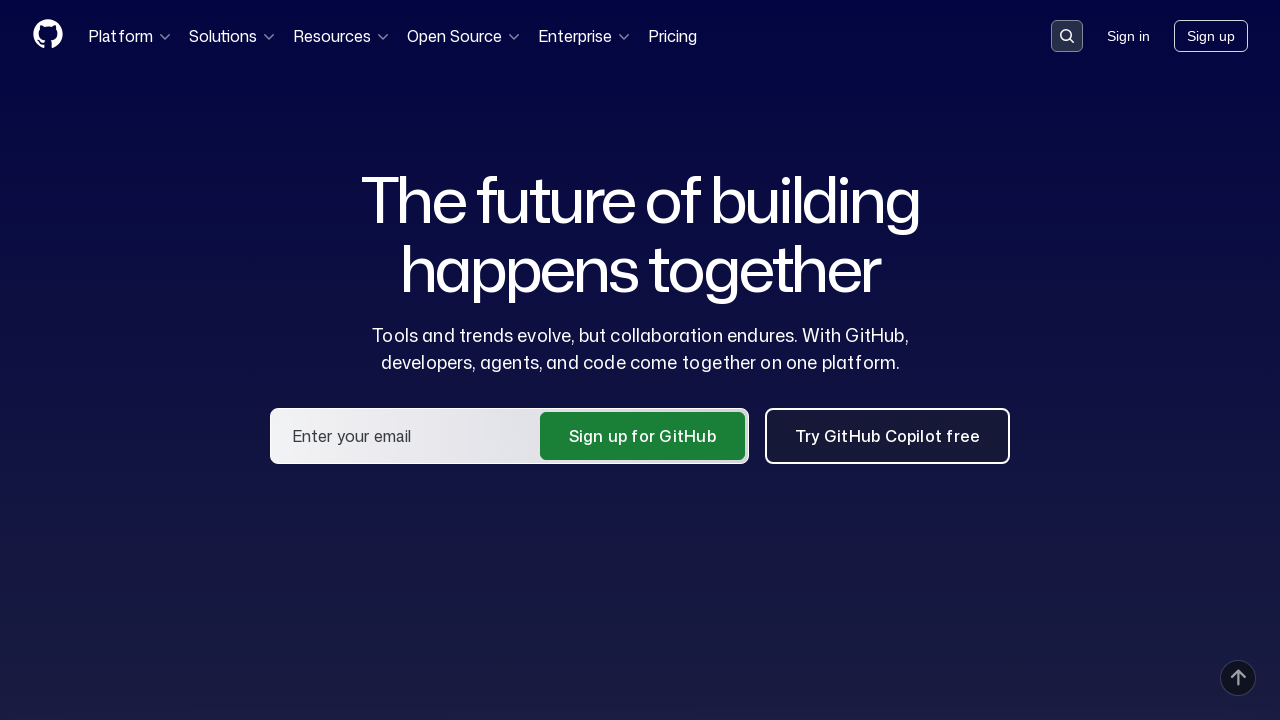

GitHub homepage loaded after back navigation (domcontentloaded)
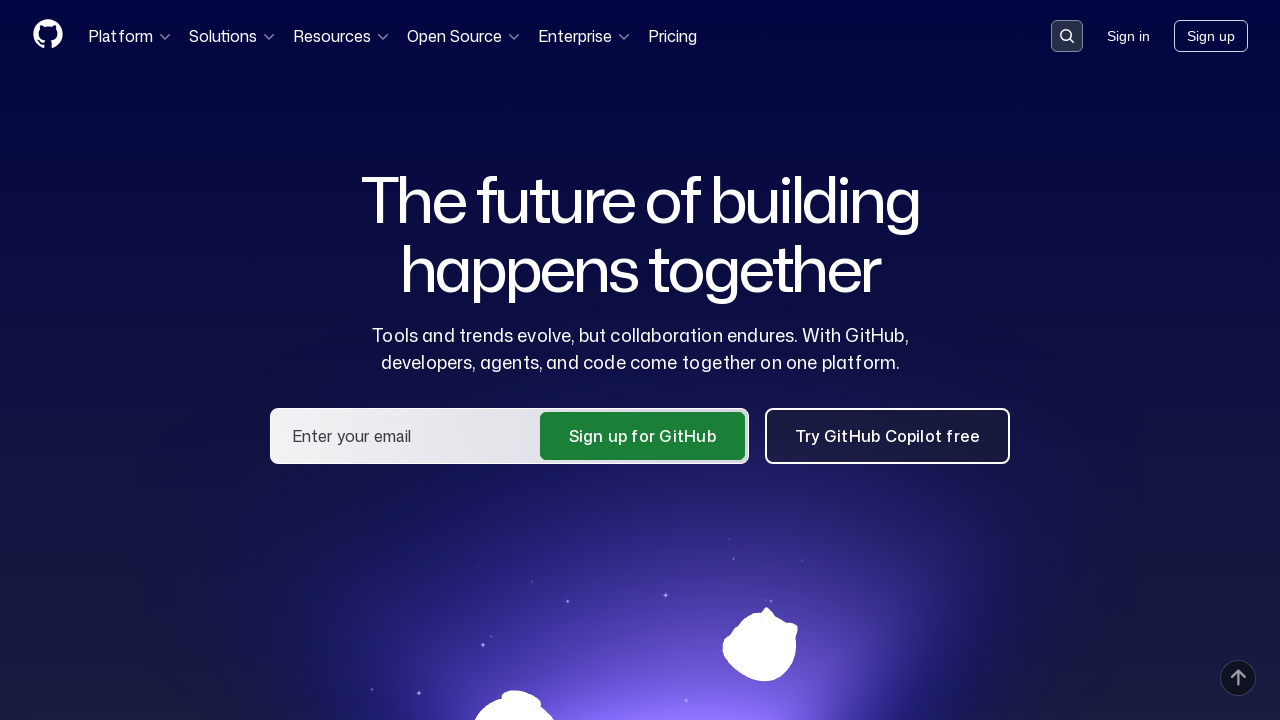

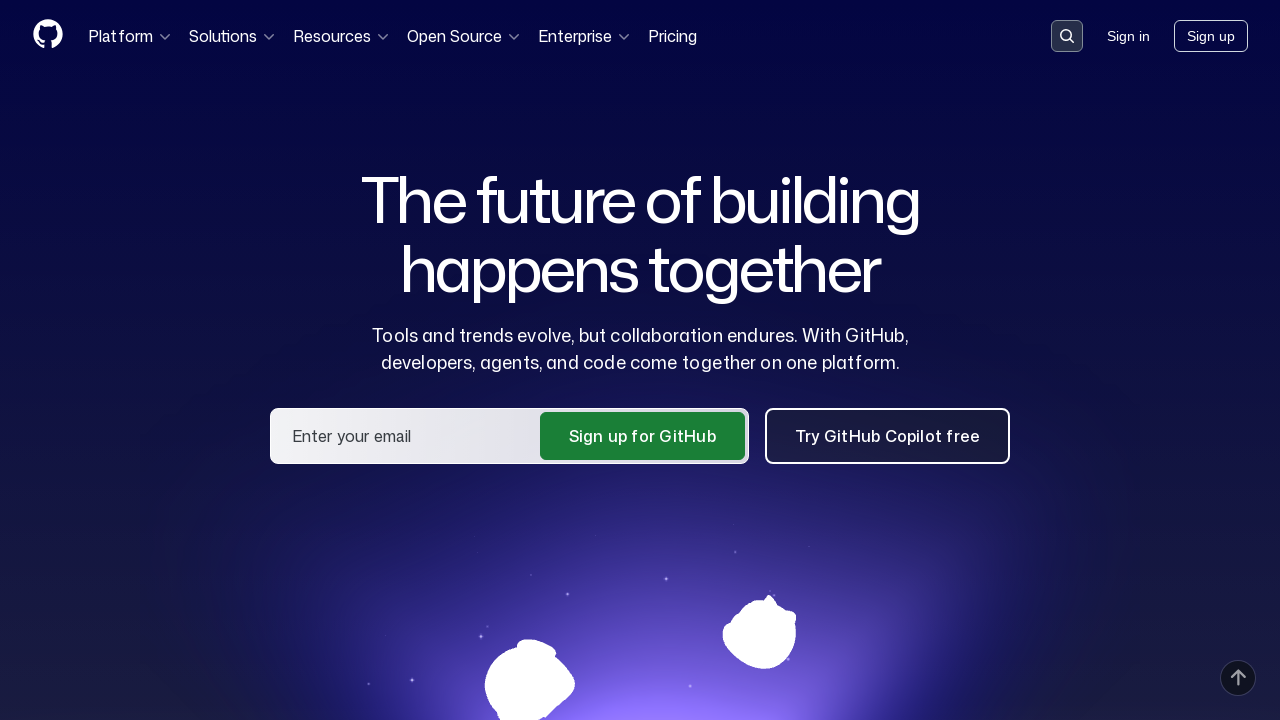